Tests simple JavaScript alert functionality by clicking a button to trigger an alert, verifying its text, and accepting it

Starting URL: https://training-support.net/webelements/alerts

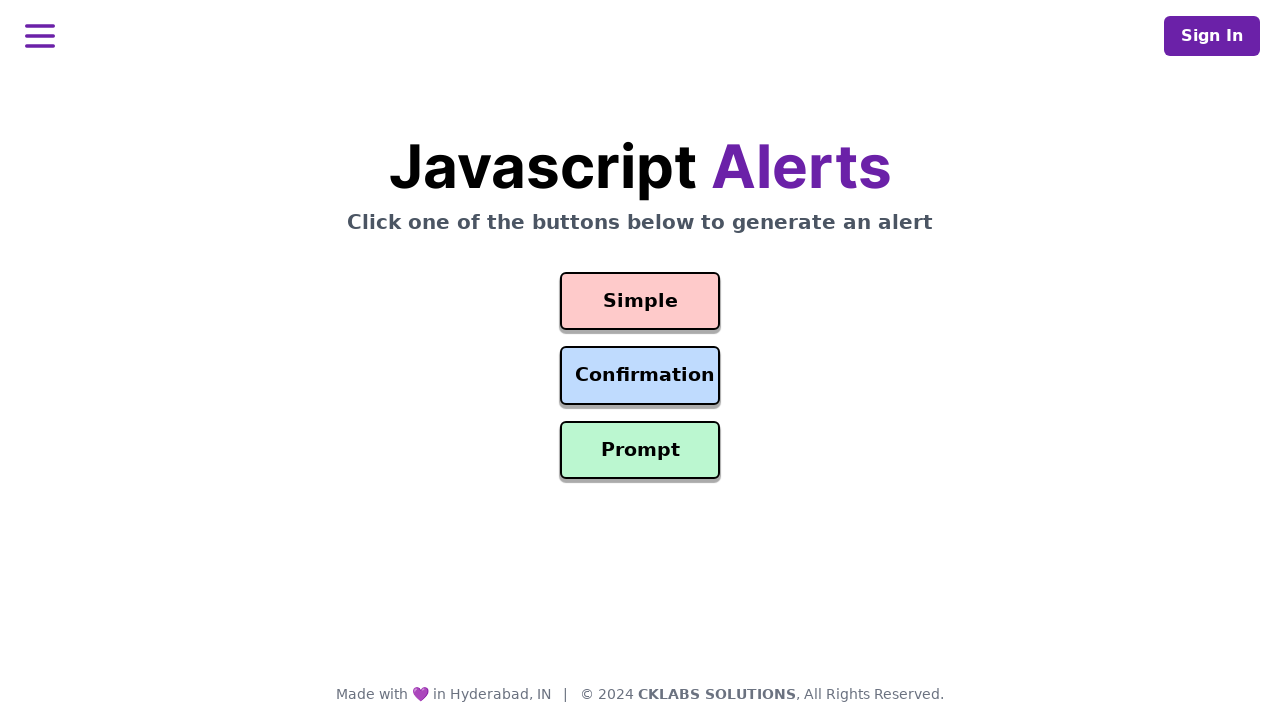

Clicked the simple alert button at (640, 301) on #simple
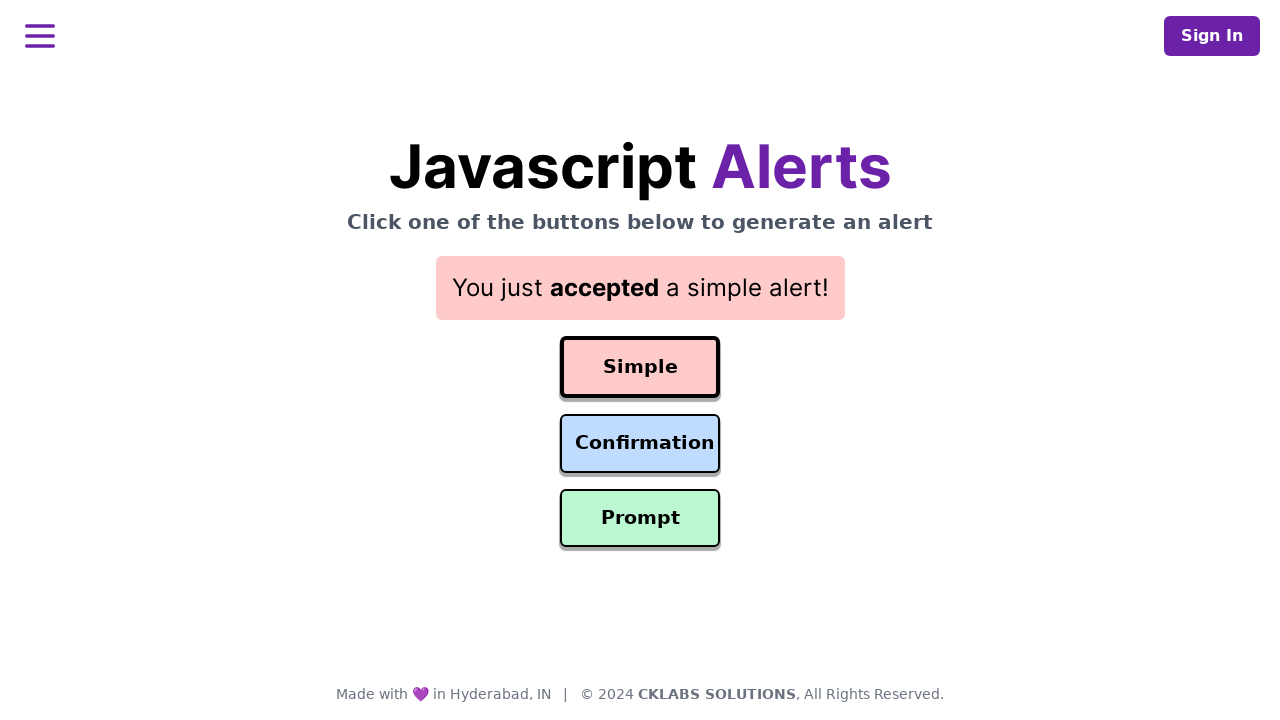

Set up dialog handler to accept alert
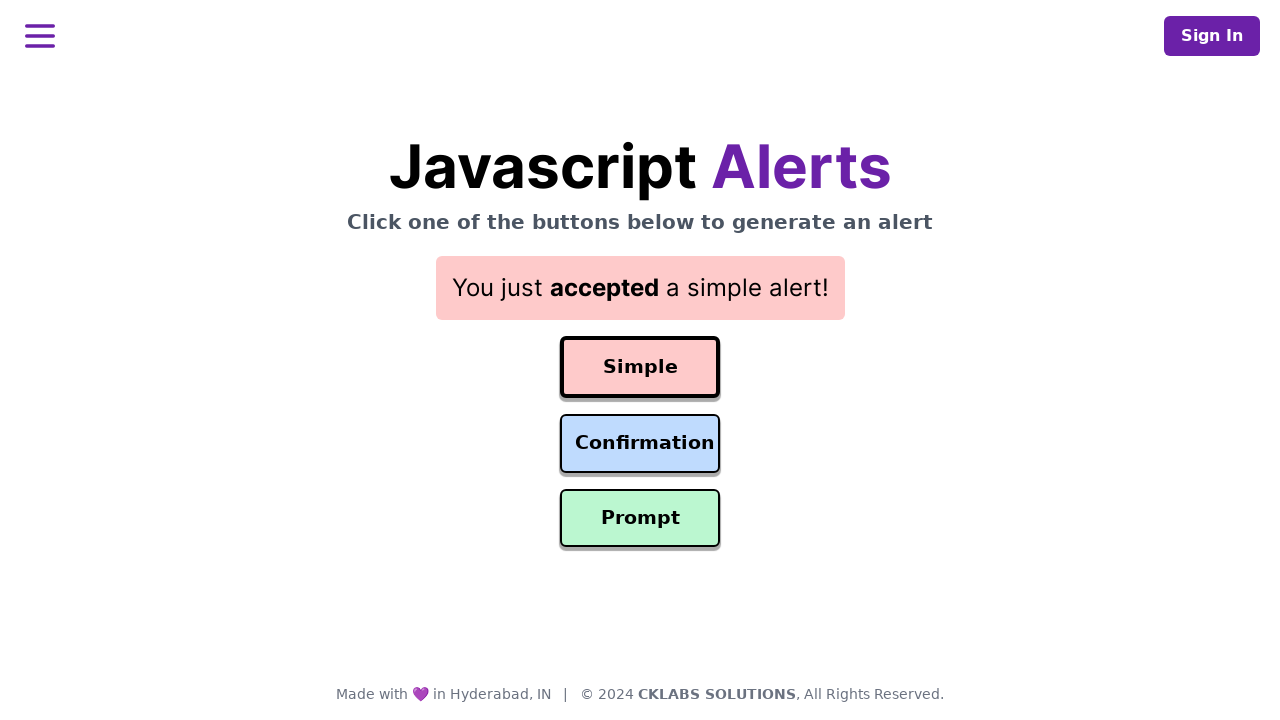

Waited for alert to be processed
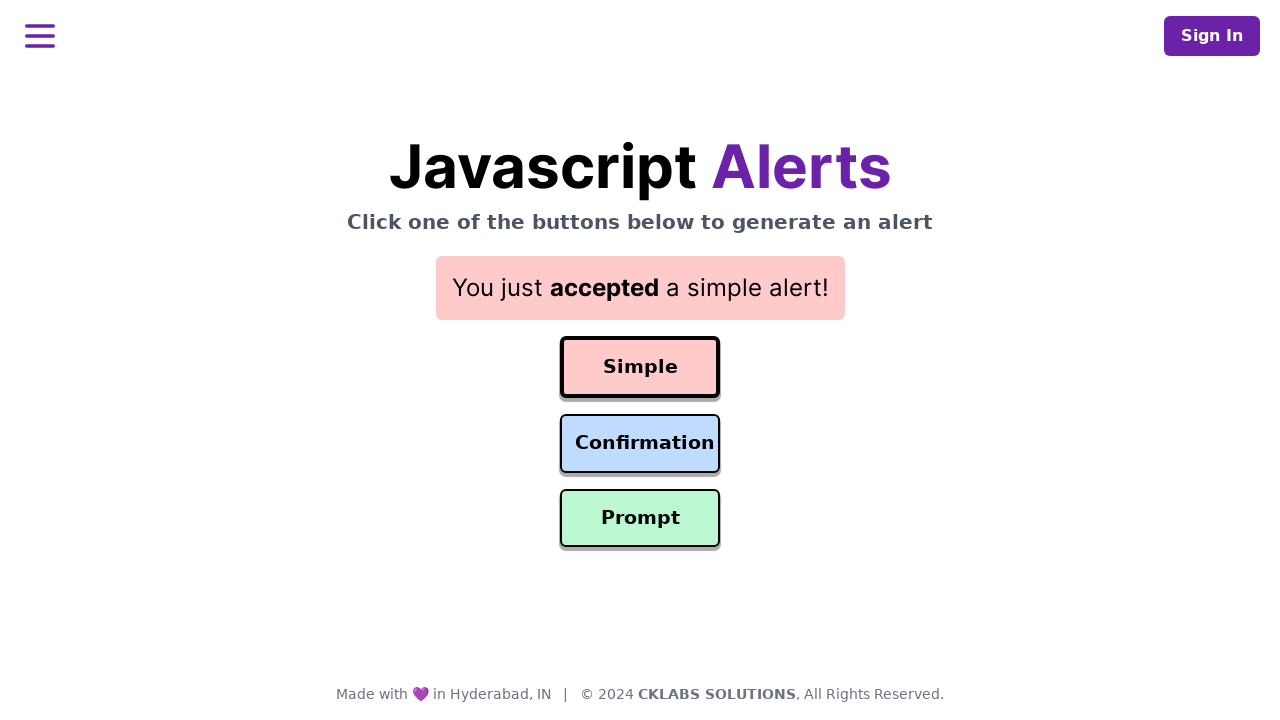

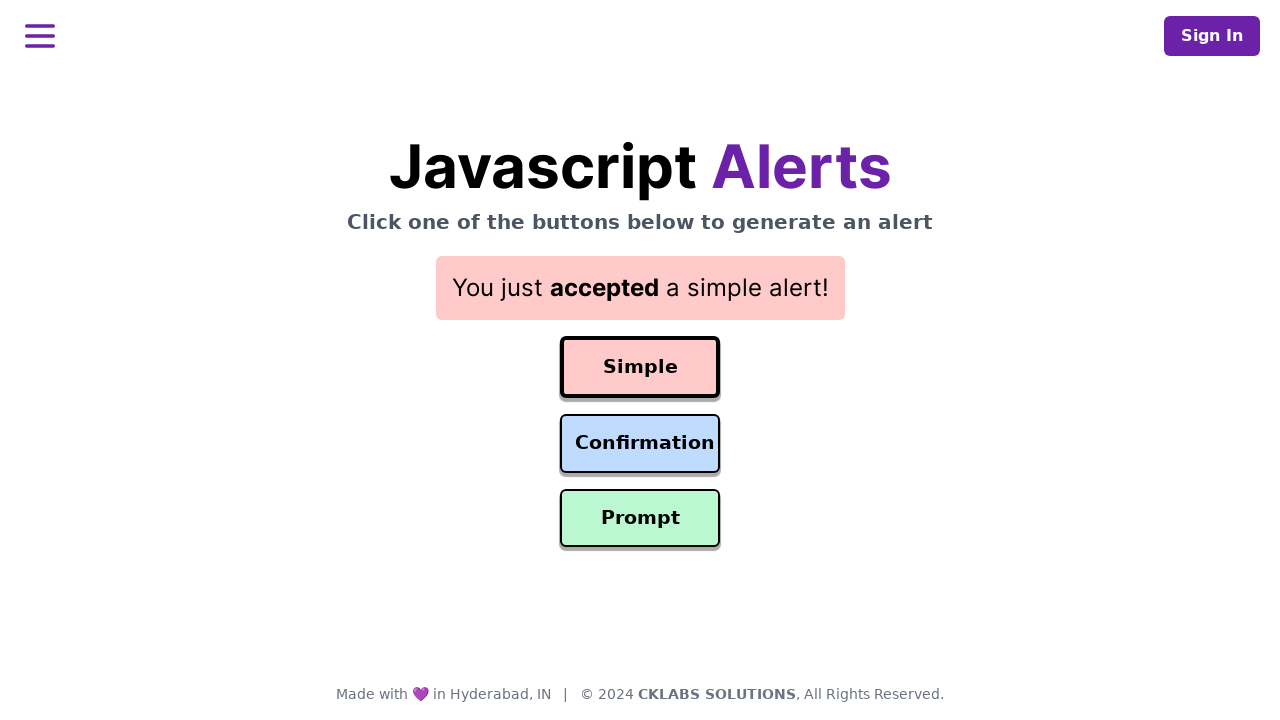